Tests file upload functionality by selecting a file and submitting the upload form

Starting URL: https://the-internet.herokuapp.com/upload

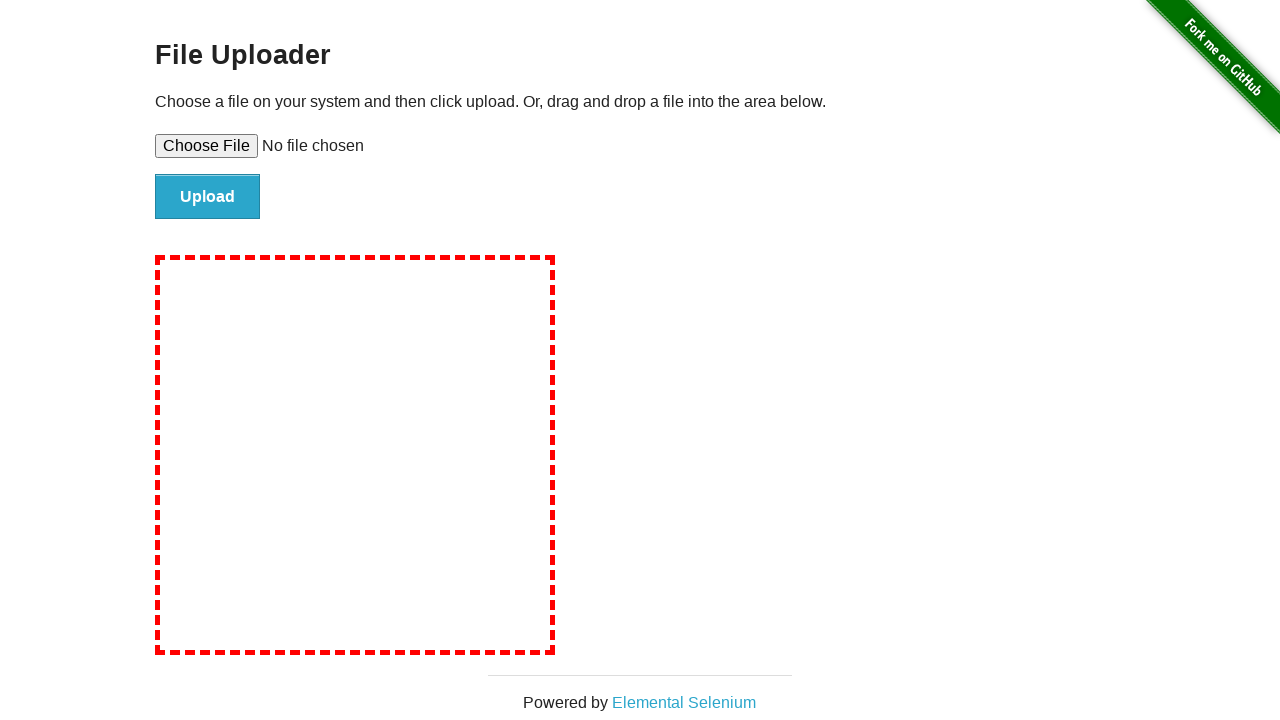

Selected temporary test file for upload
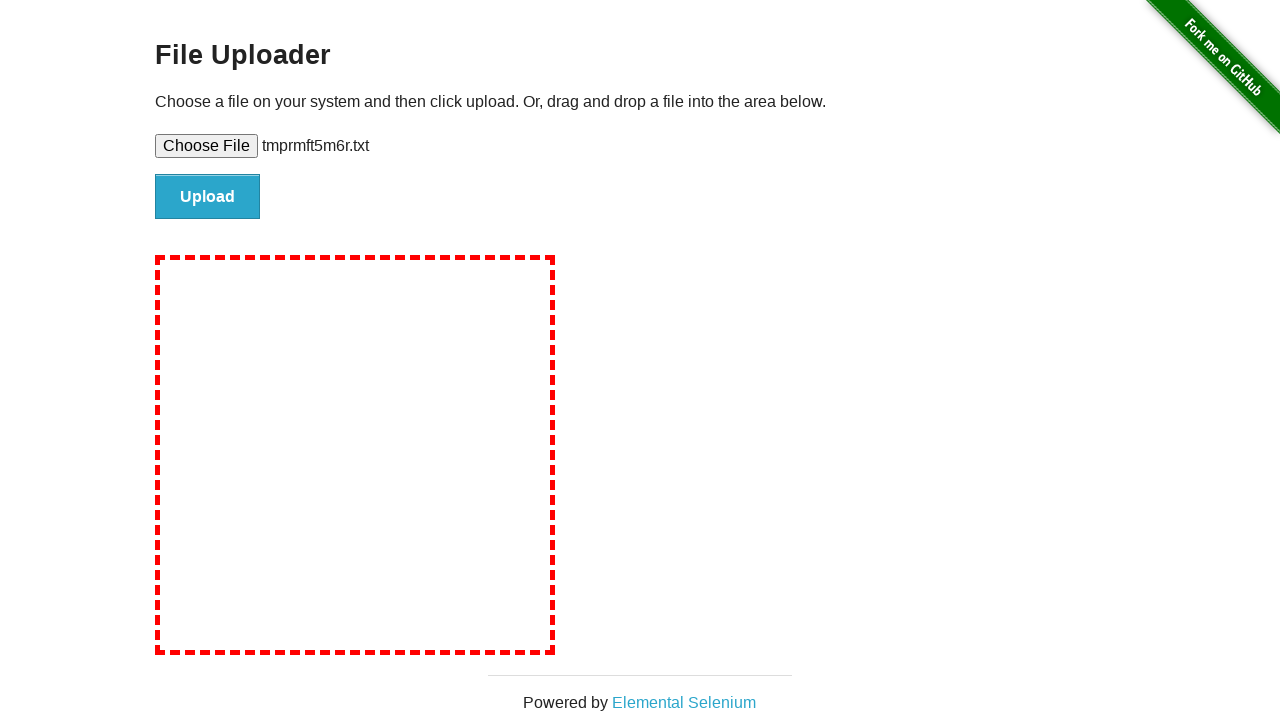

Clicked file submit button at (208, 197) on #file-submit
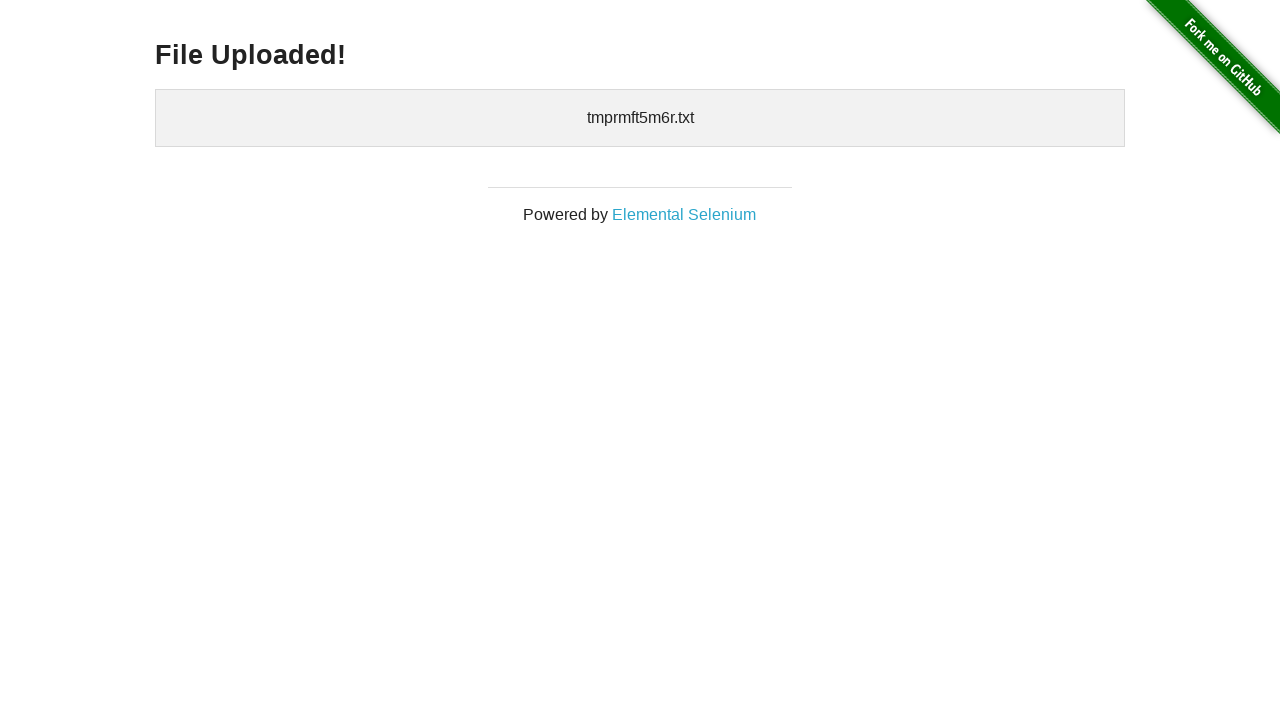

File upload completed successfully
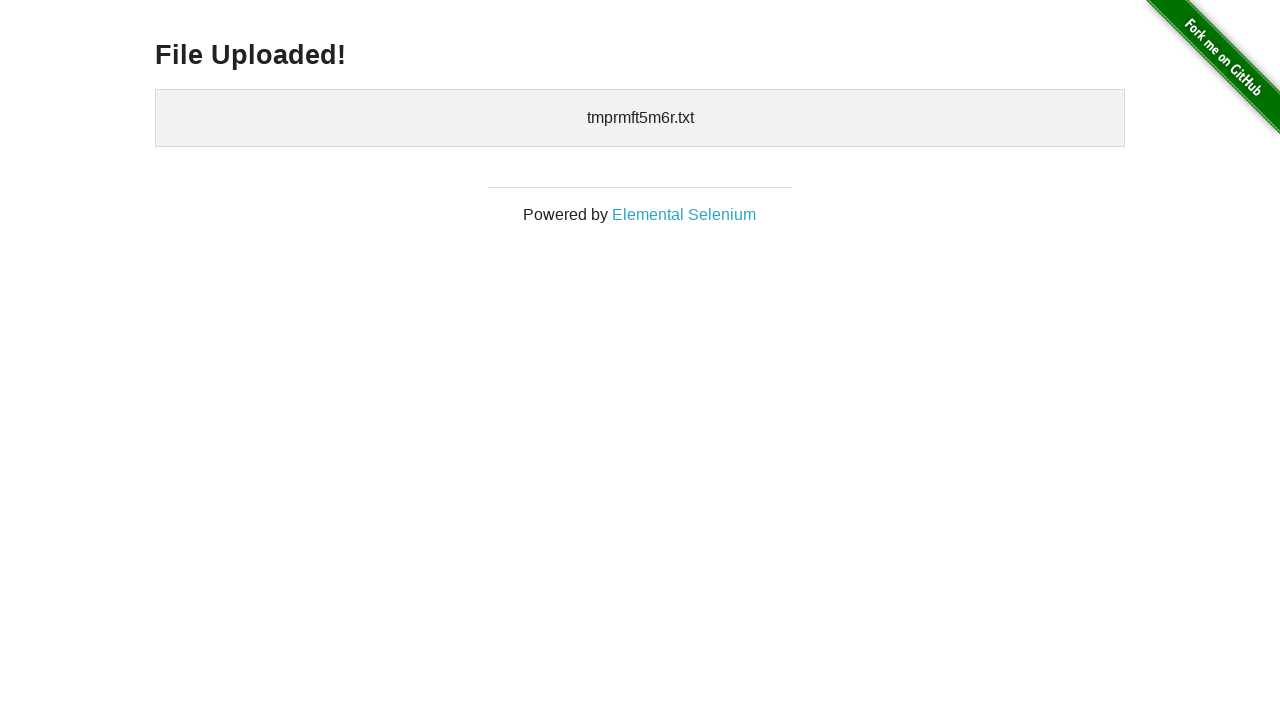

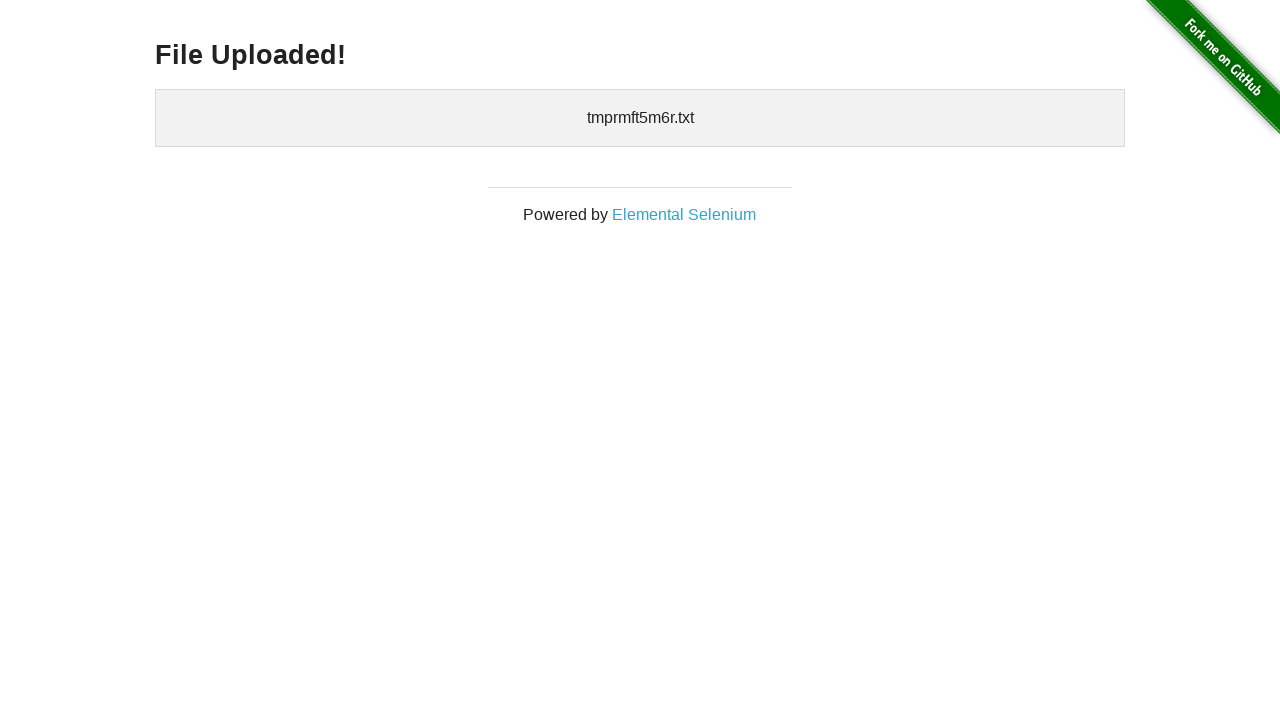